Tests checkbox functionality by checking, verifying, unchecking, and checking multiple checkboxes at once

Starting URL: https://rahulshettyacademy.com/AutomationPractice/

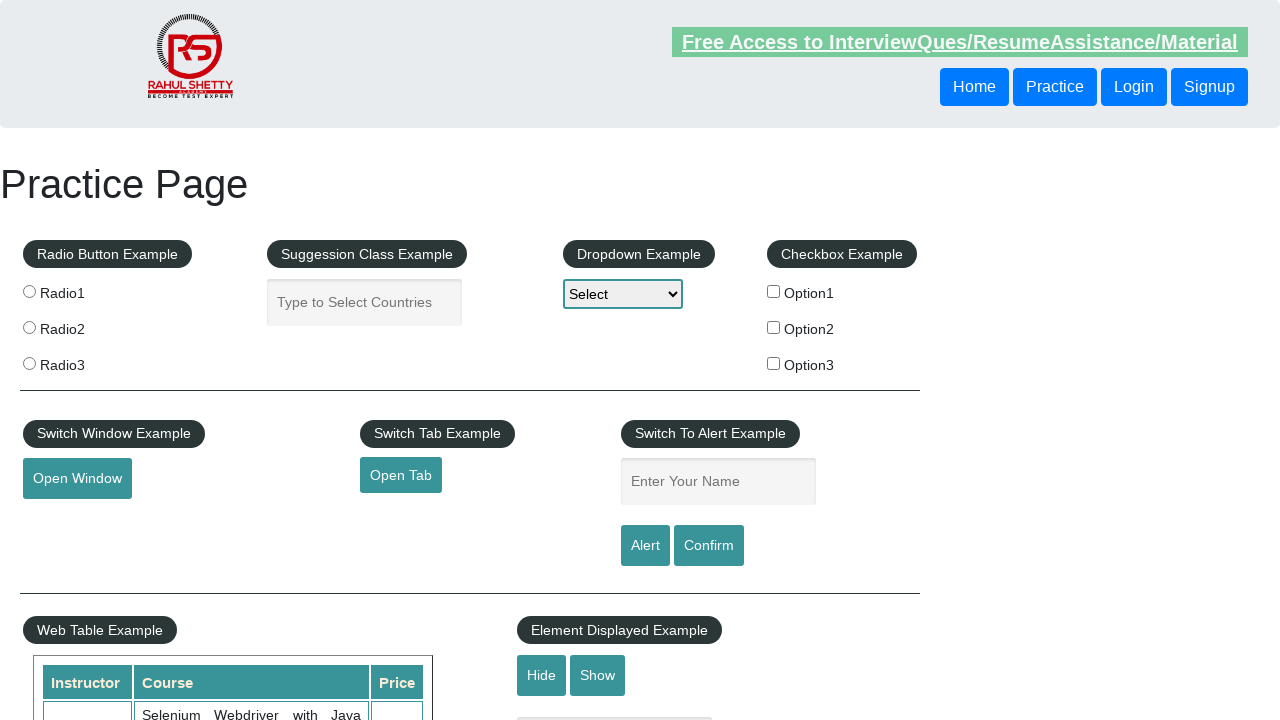

Checked the first checkbox option at (774, 291) on #checkBoxOption1
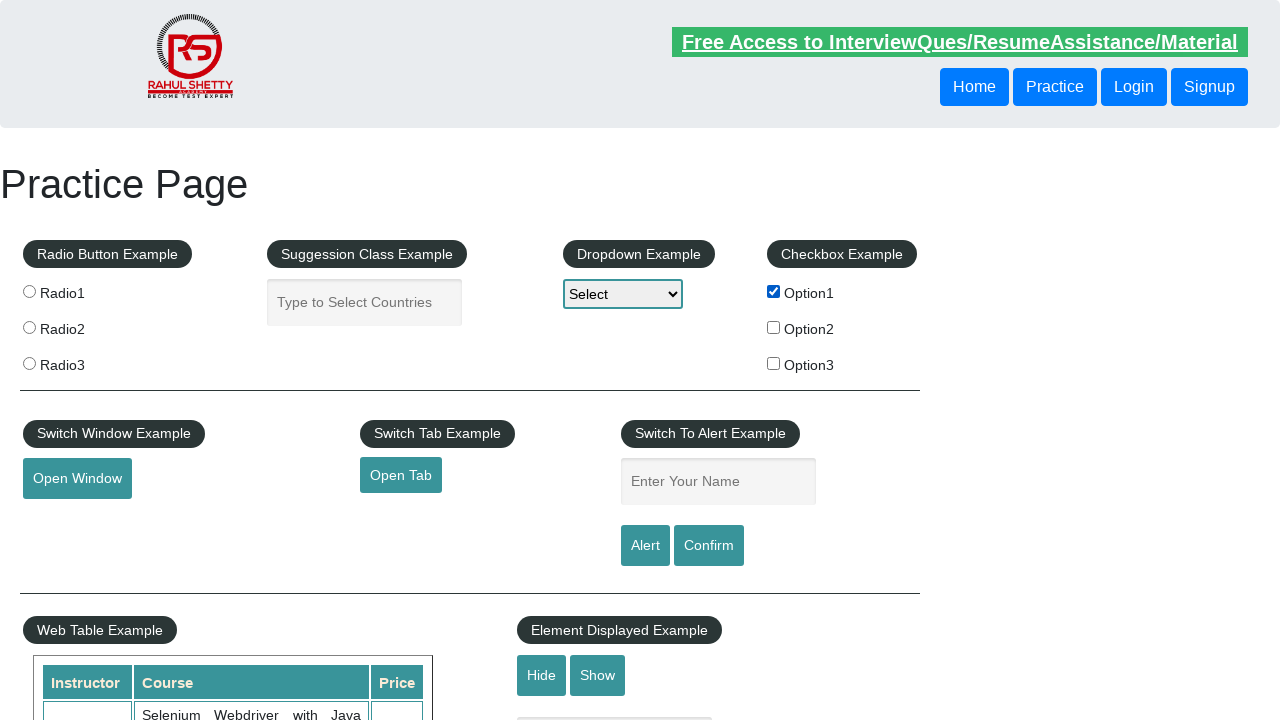

Verified that first checkbox is checked
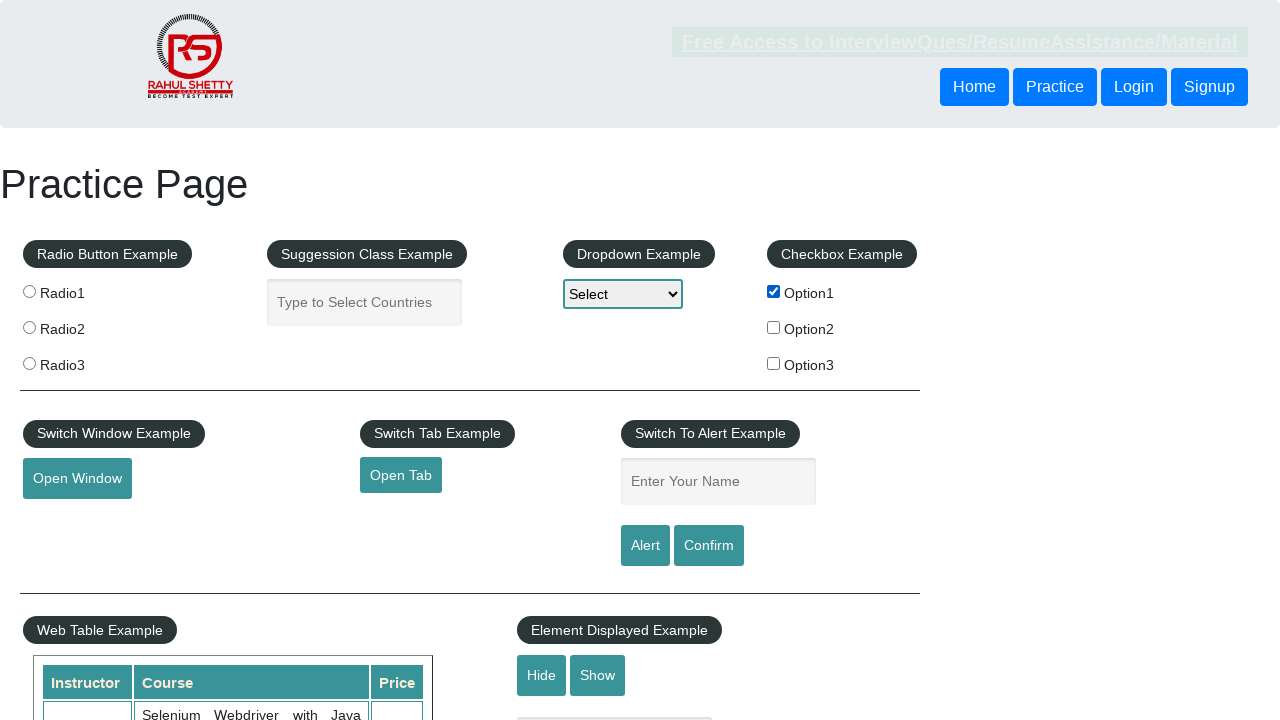

Unchecked the first checkbox option at (774, 291) on #checkBoxOption1
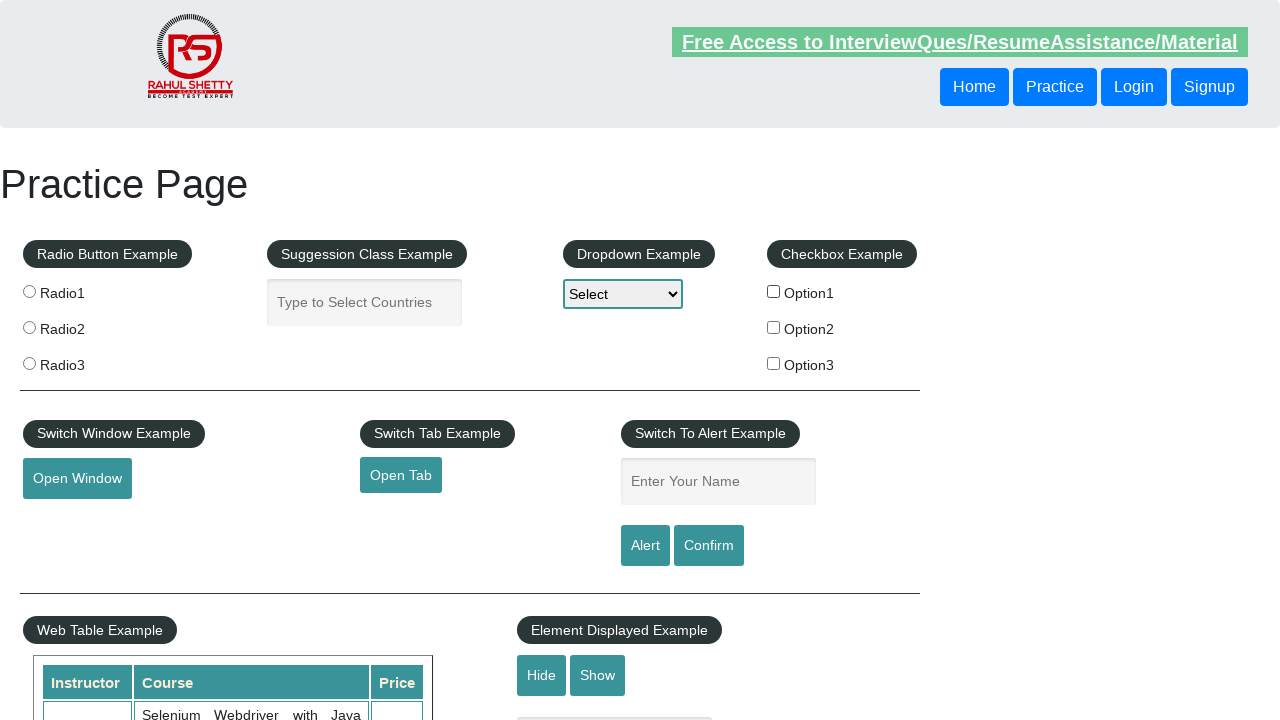

Verified that first checkbox is unchecked
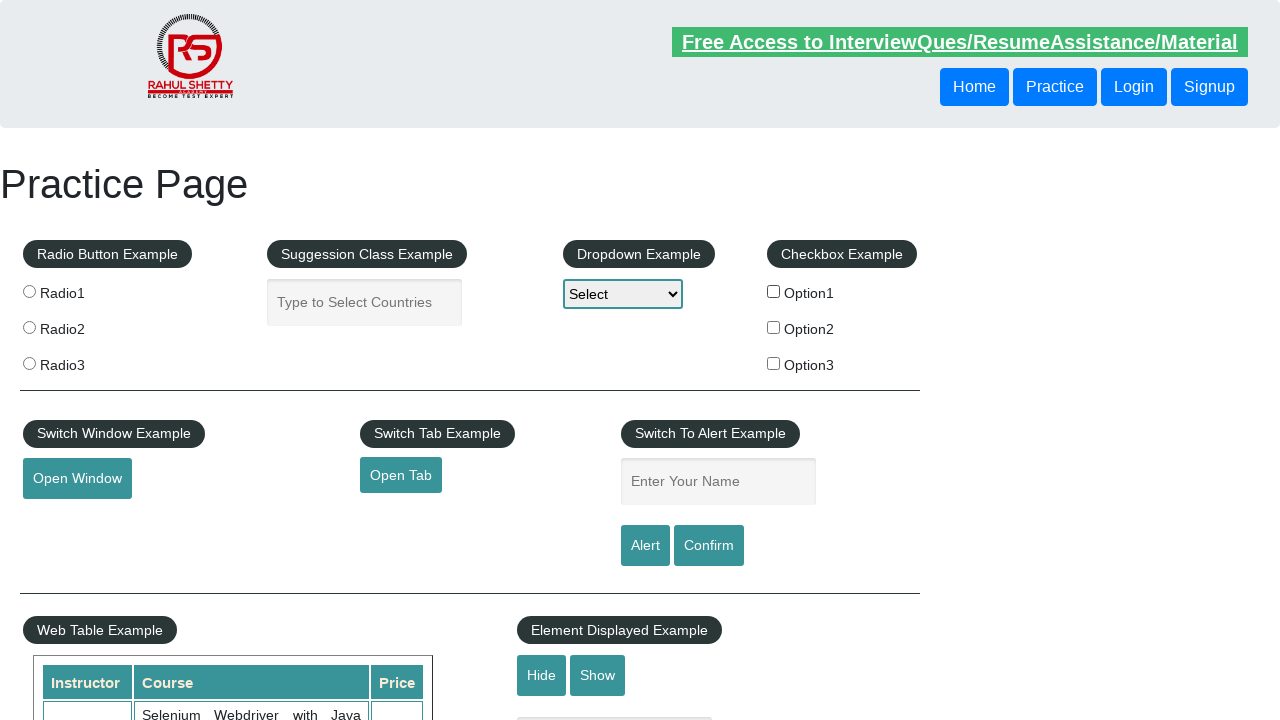

Checked option2 checkbox at (774, 327) on input[type="checkbox"][value="option2"]
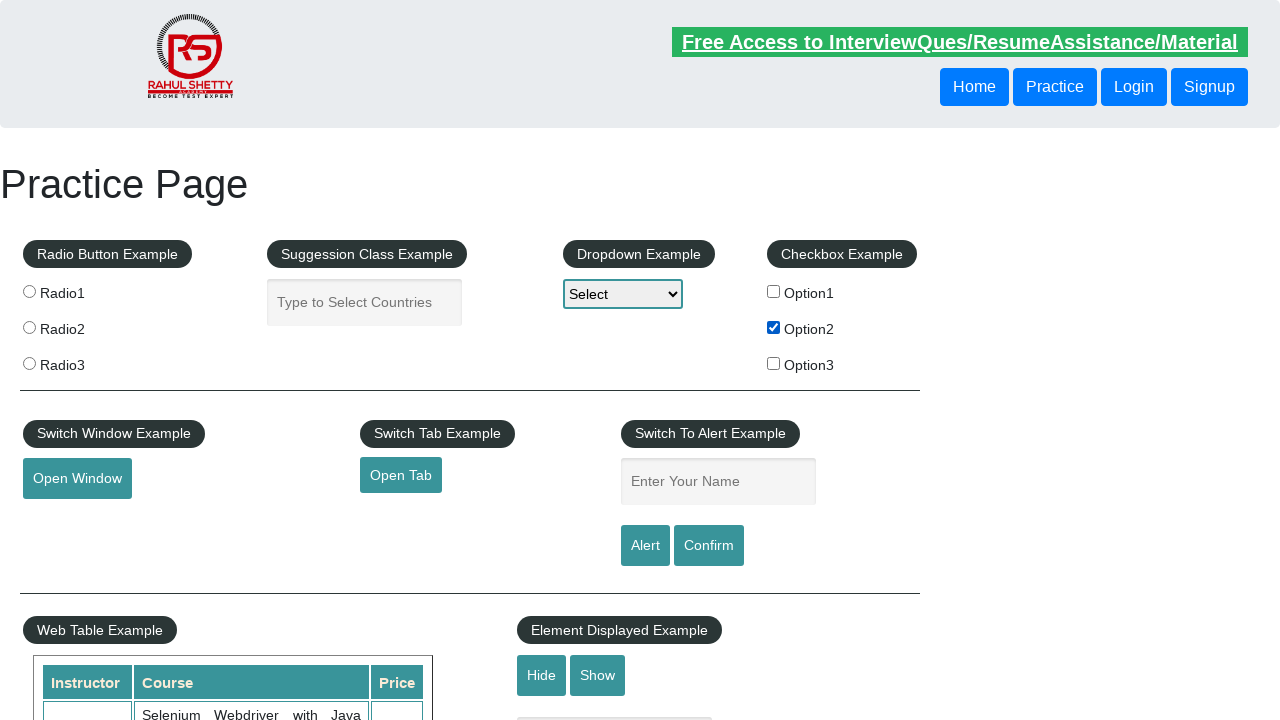

Checked option3 checkbox at (774, 363) on input[type="checkbox"][value="option3"]
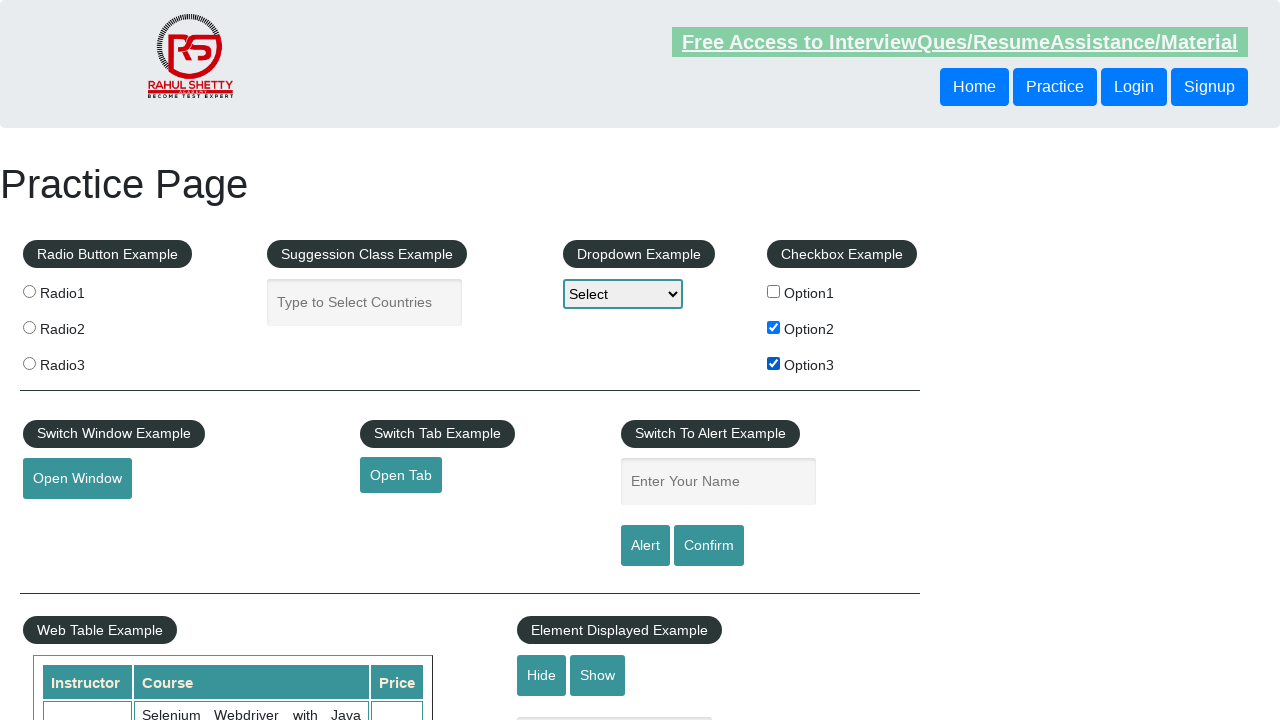

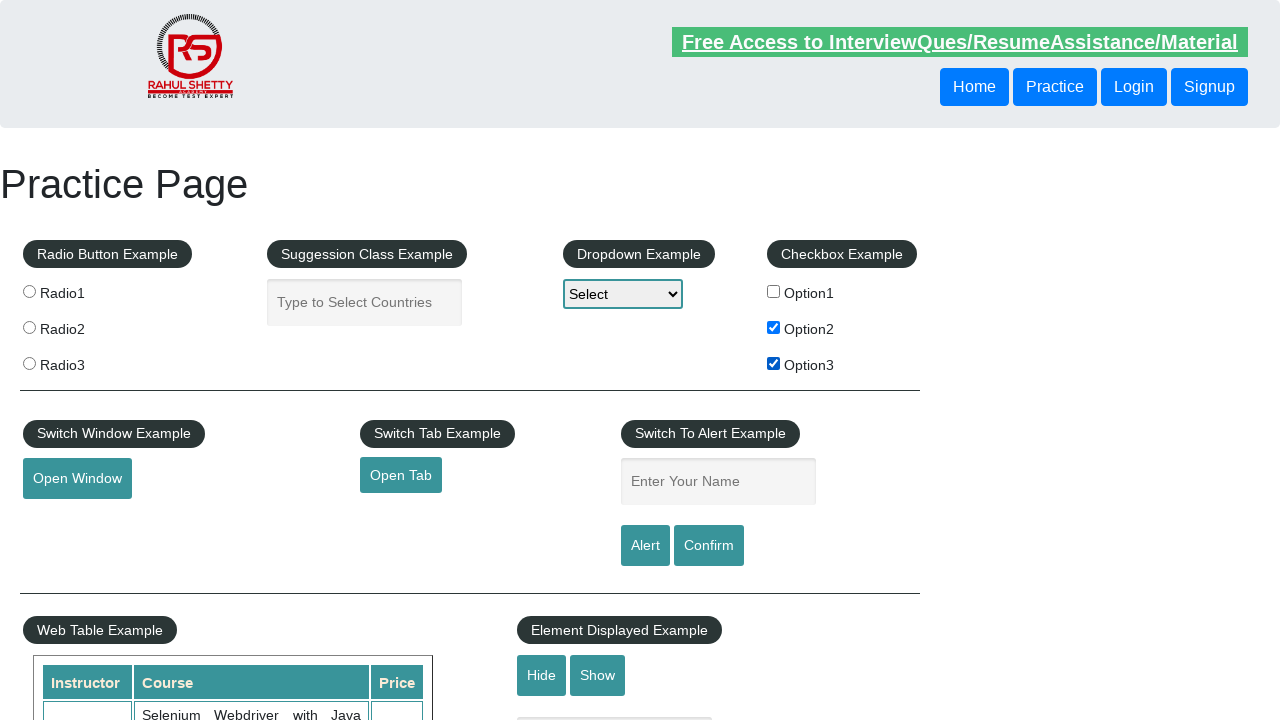